Tests finding elements by class name and tag name on a practice page, filling an input field with test data

Starting URL: https://www.letskodeit.com/practice

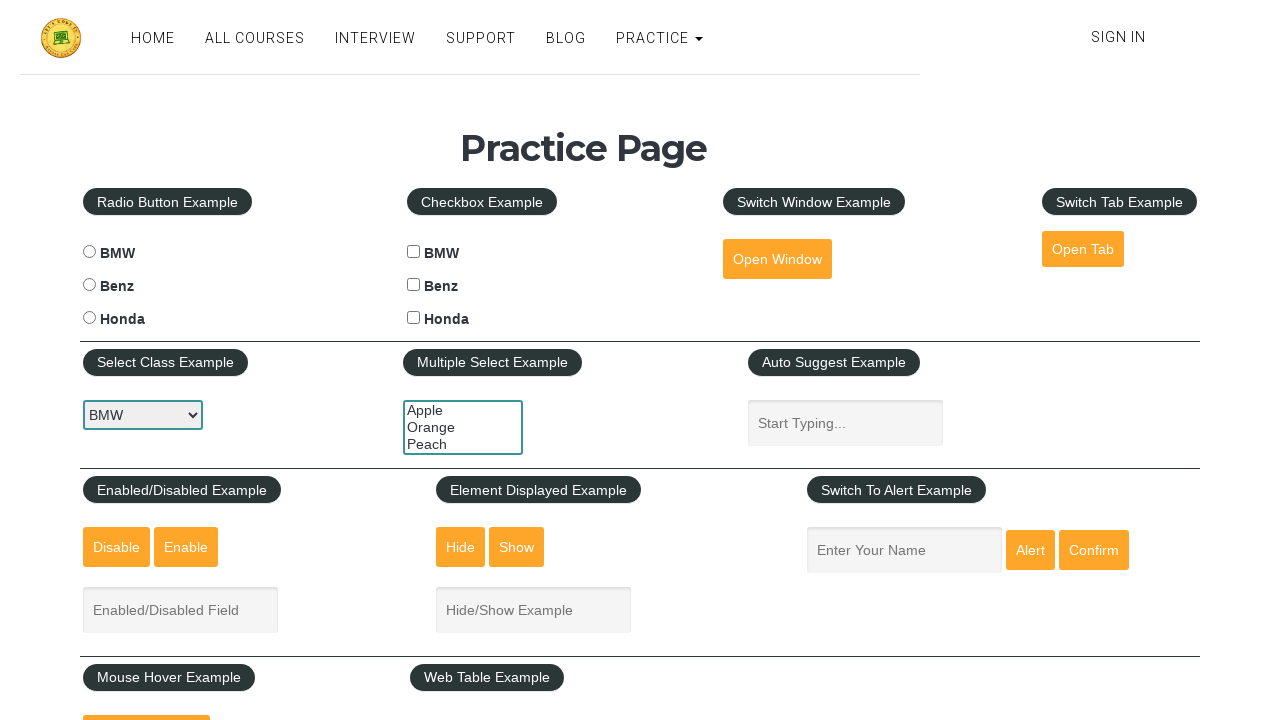

Filled input field with class 'inputs' with test data 'Testing' on .inputs
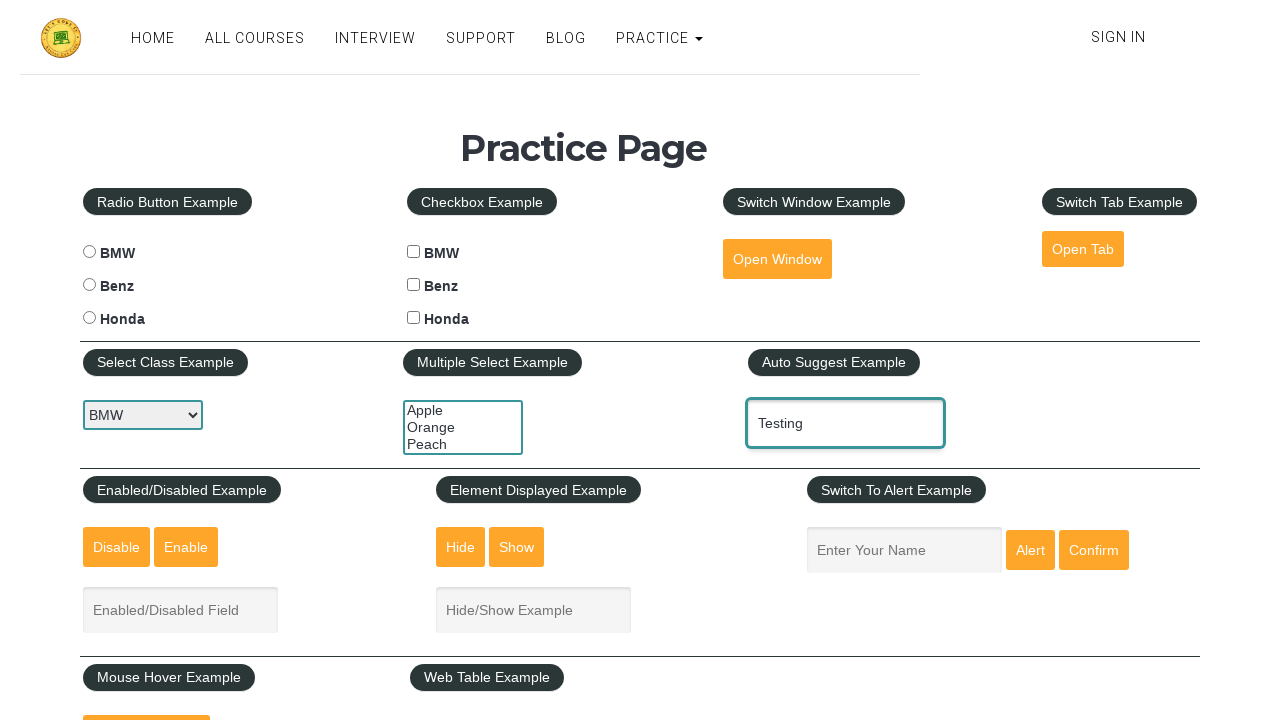

Verified that anchor tag exists on page
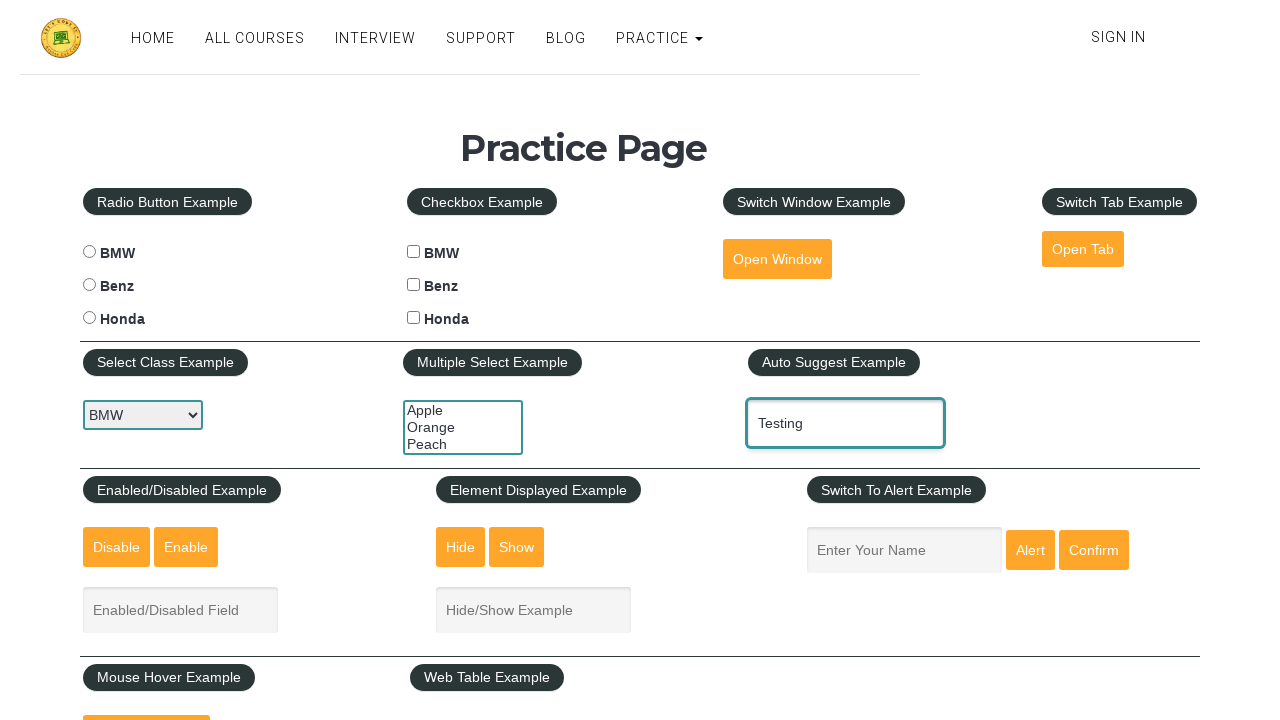

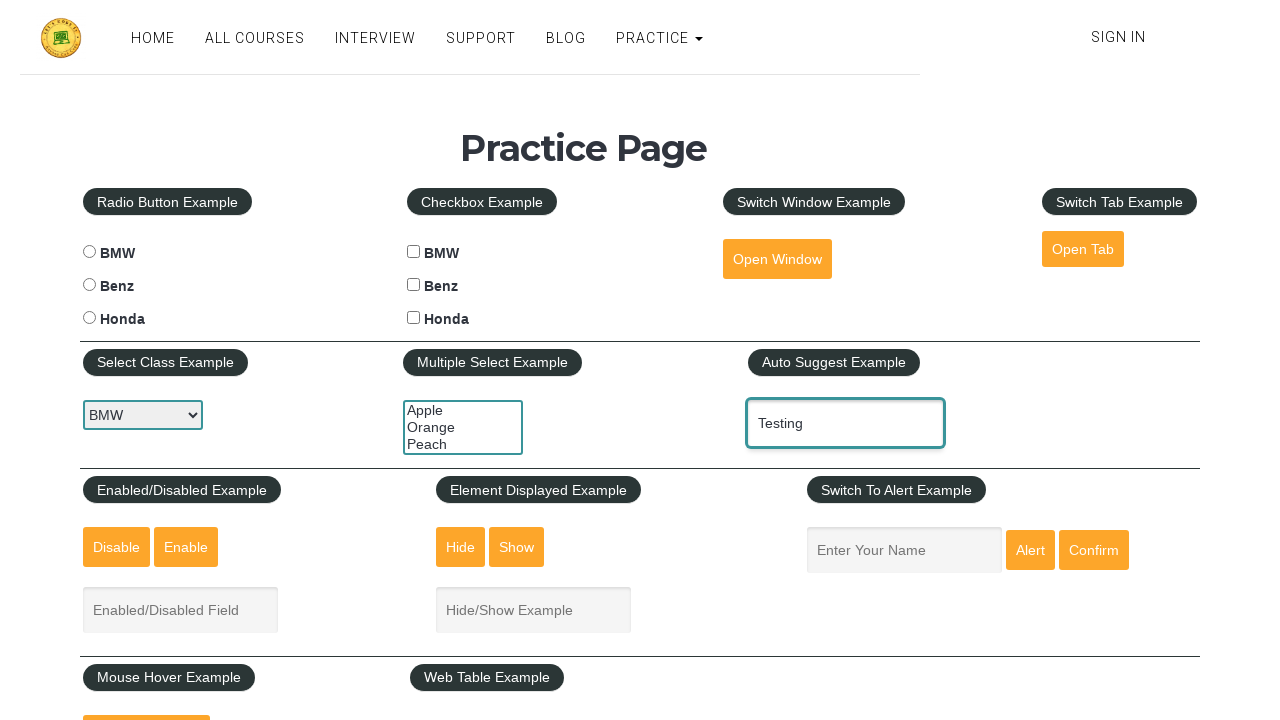